Tests order form validation by adding a product to cart, proceeding to checkout, filling the order form with missing month field, and verifying that an appropriate error message is displayed.

Starting URL: https://www.demoblaze.com/index.html

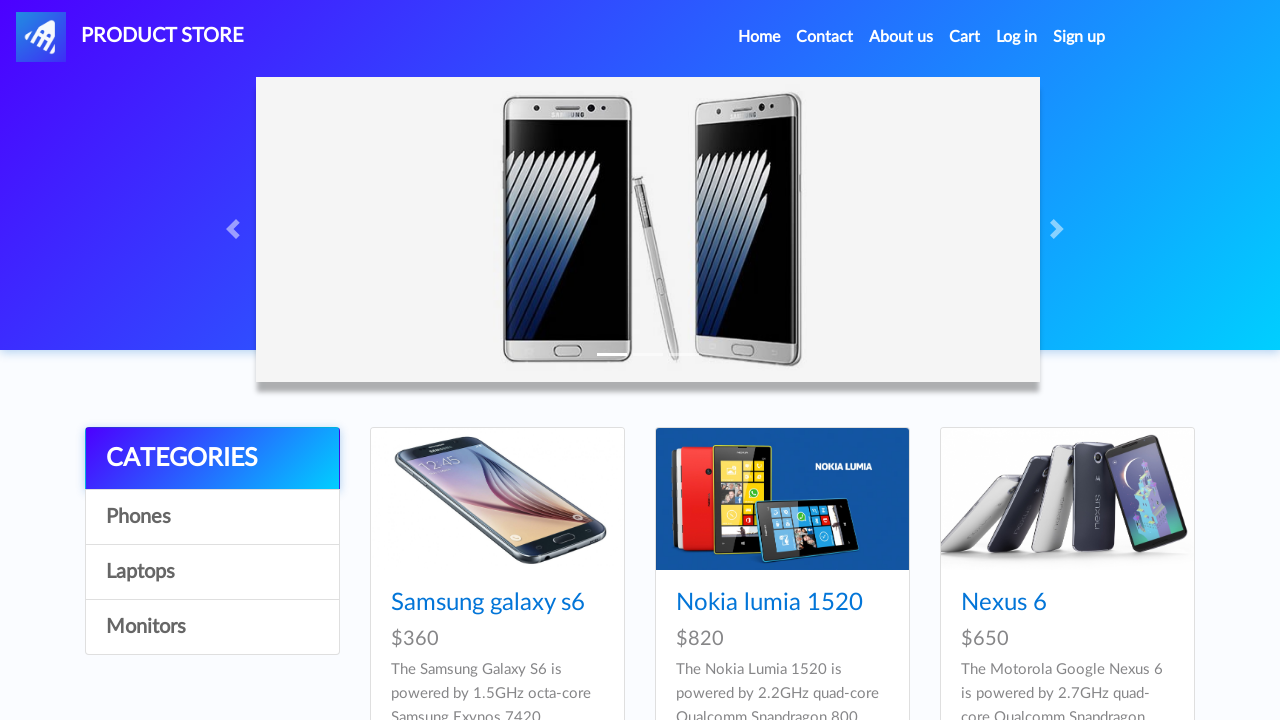

Clicked on first product at (488, 603) on xpath=/html/body/div[5]/div/div[2]/div/div[1]/div/div/h4/a
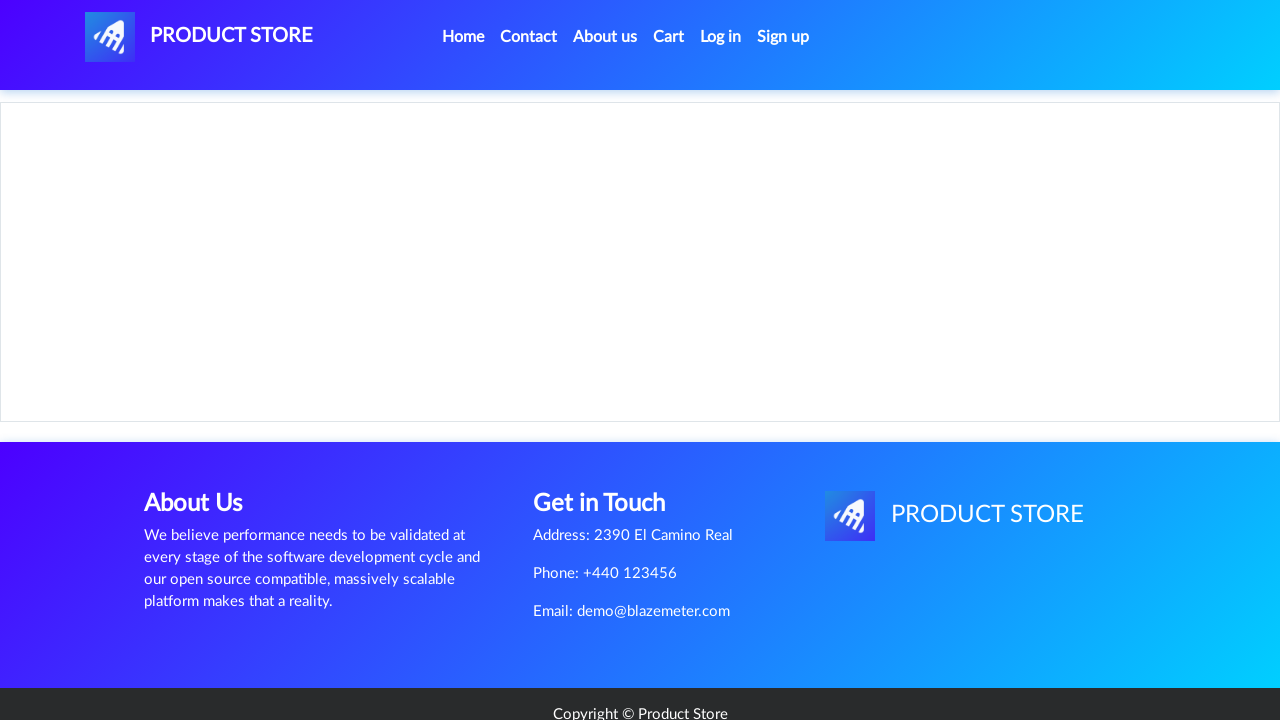

Waited for product page to load
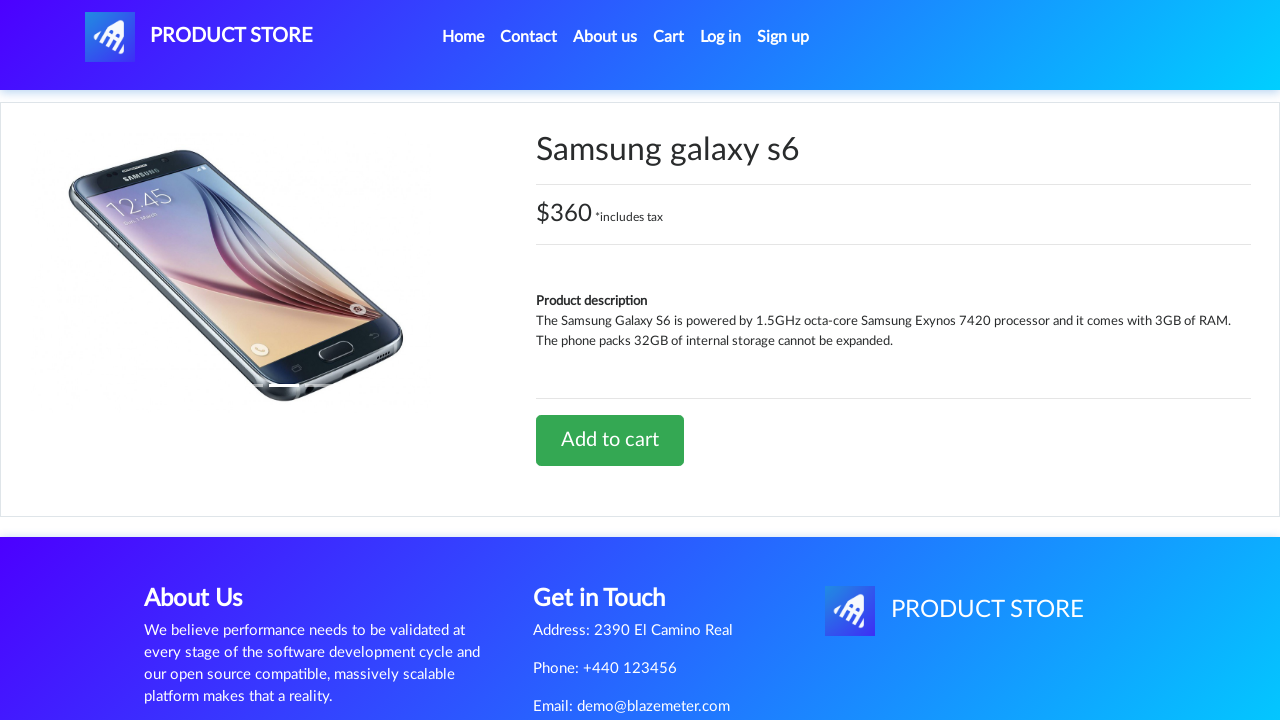

Clicked 'Add to cart' button at (610, 440) on xpath=/html/body/div[5]/div/div[2]/div[2]/div/a
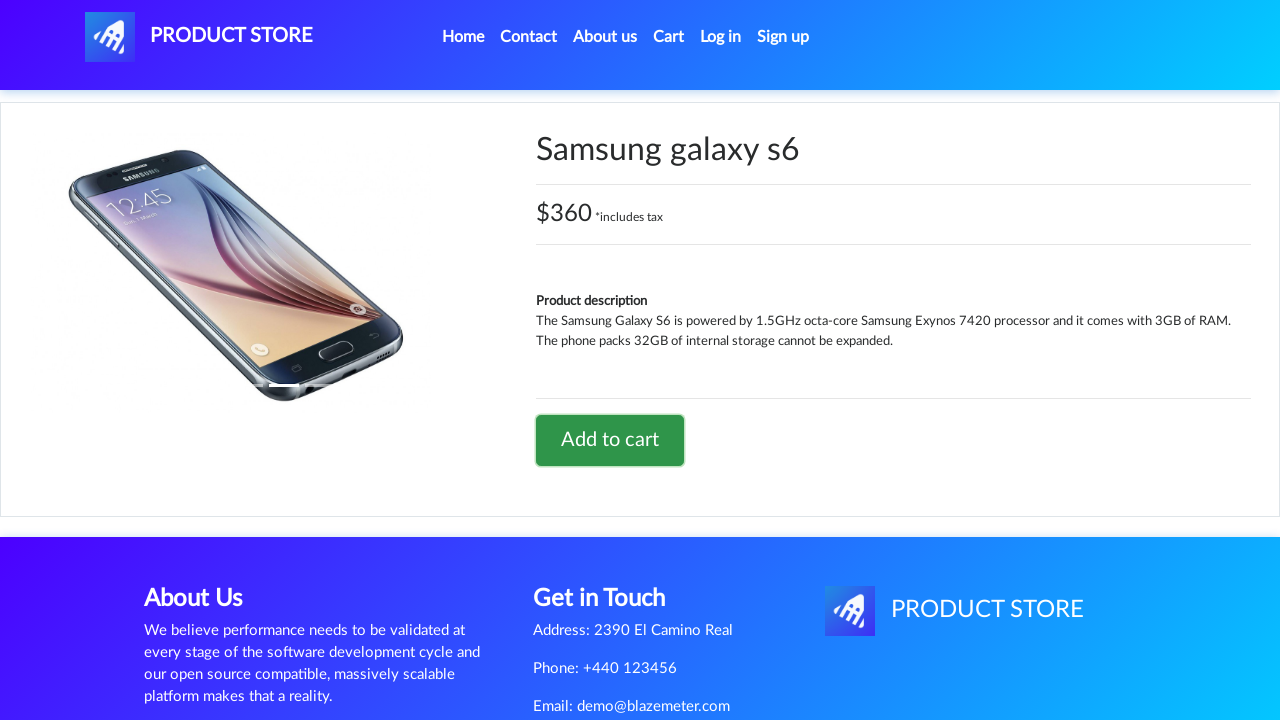

Waited for add to cart action to complete
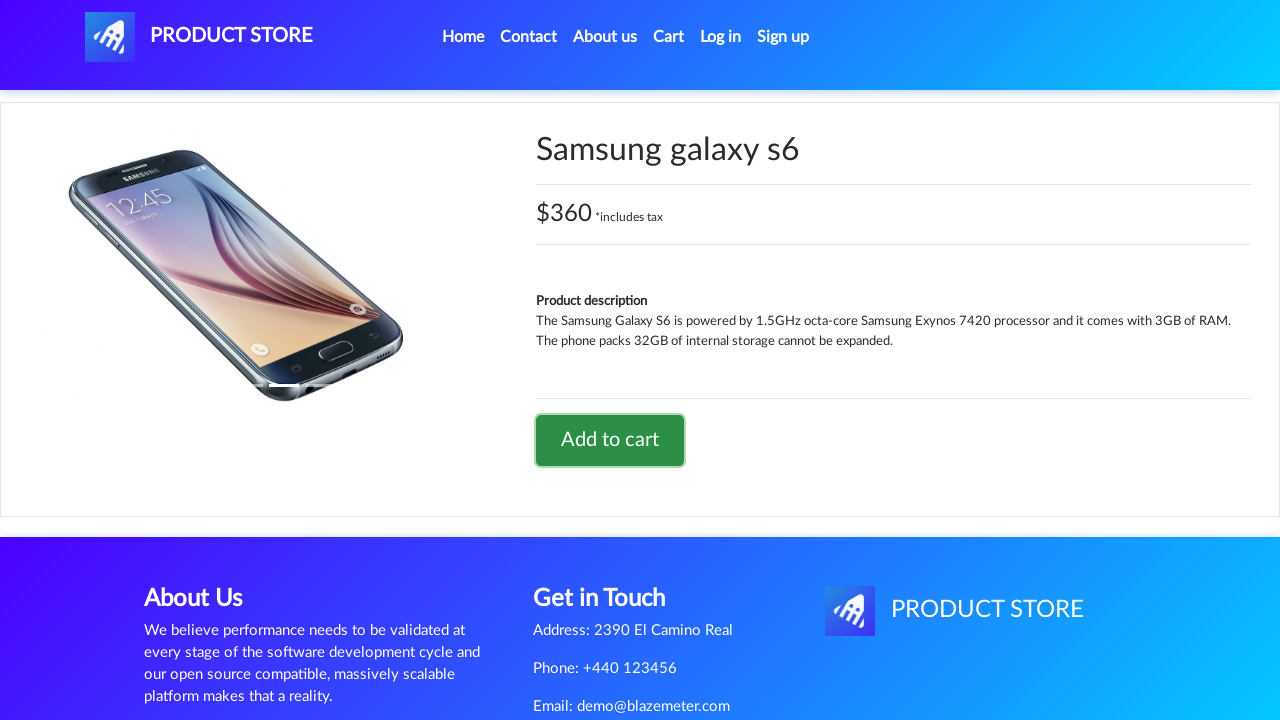

Set up dialog handler to accept product confirmation
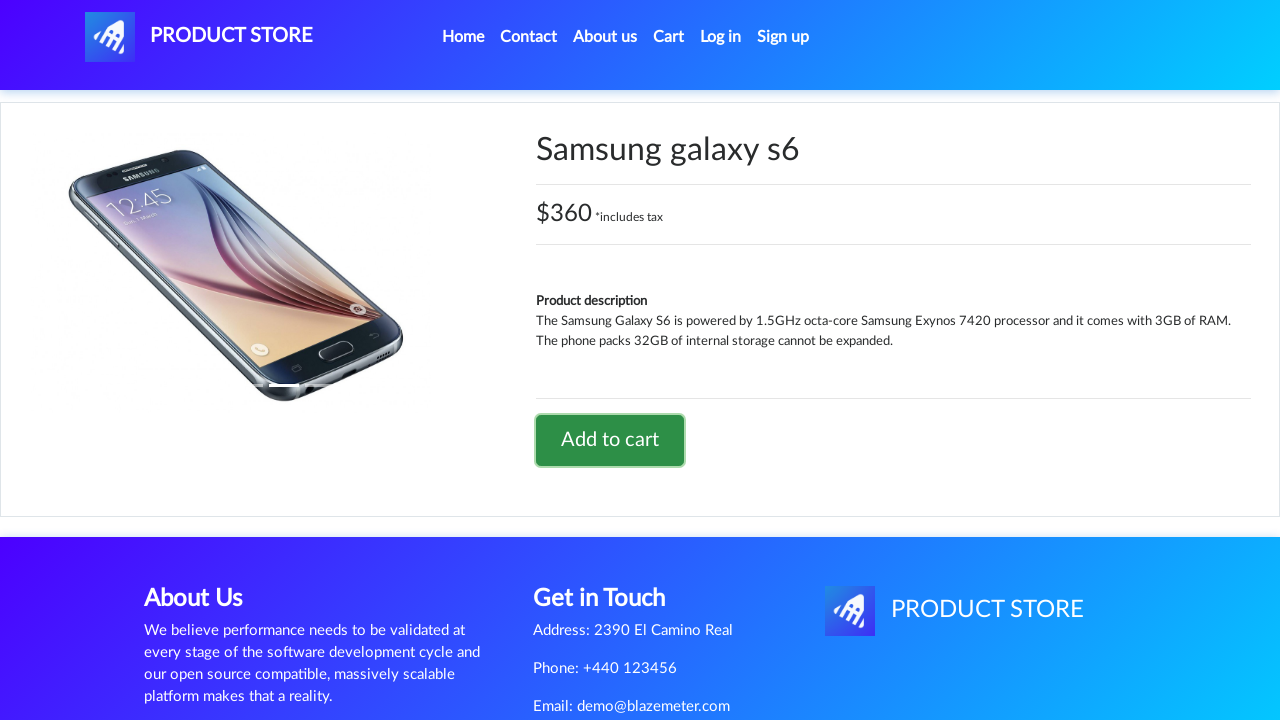

Waited for dialog acceptance
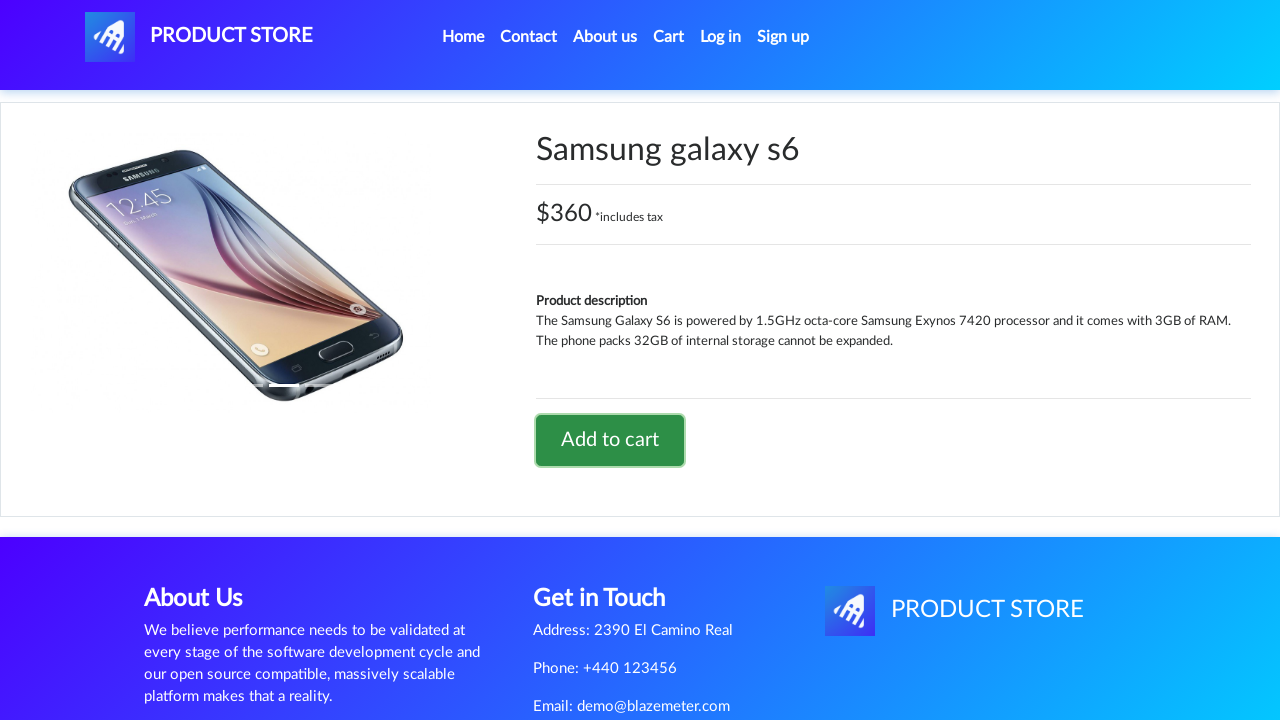

Clicked on cart link at (669, 37) on #cartur
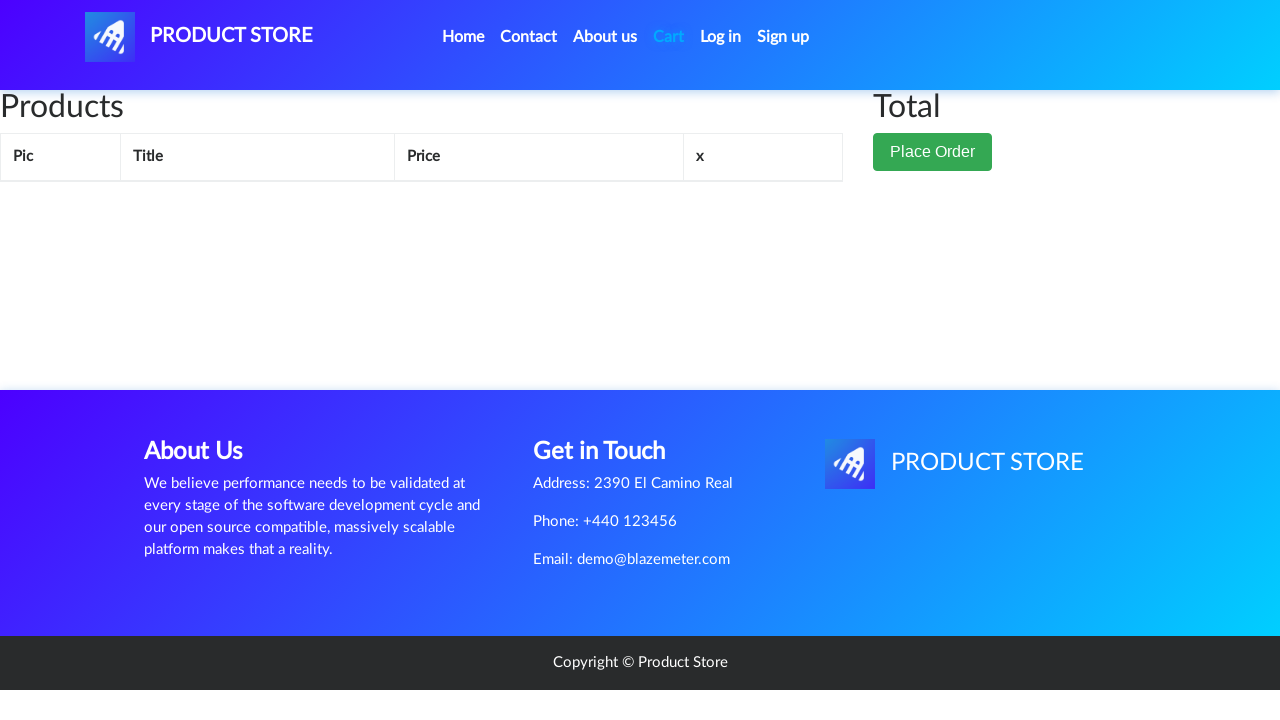

Waited for cart page to load
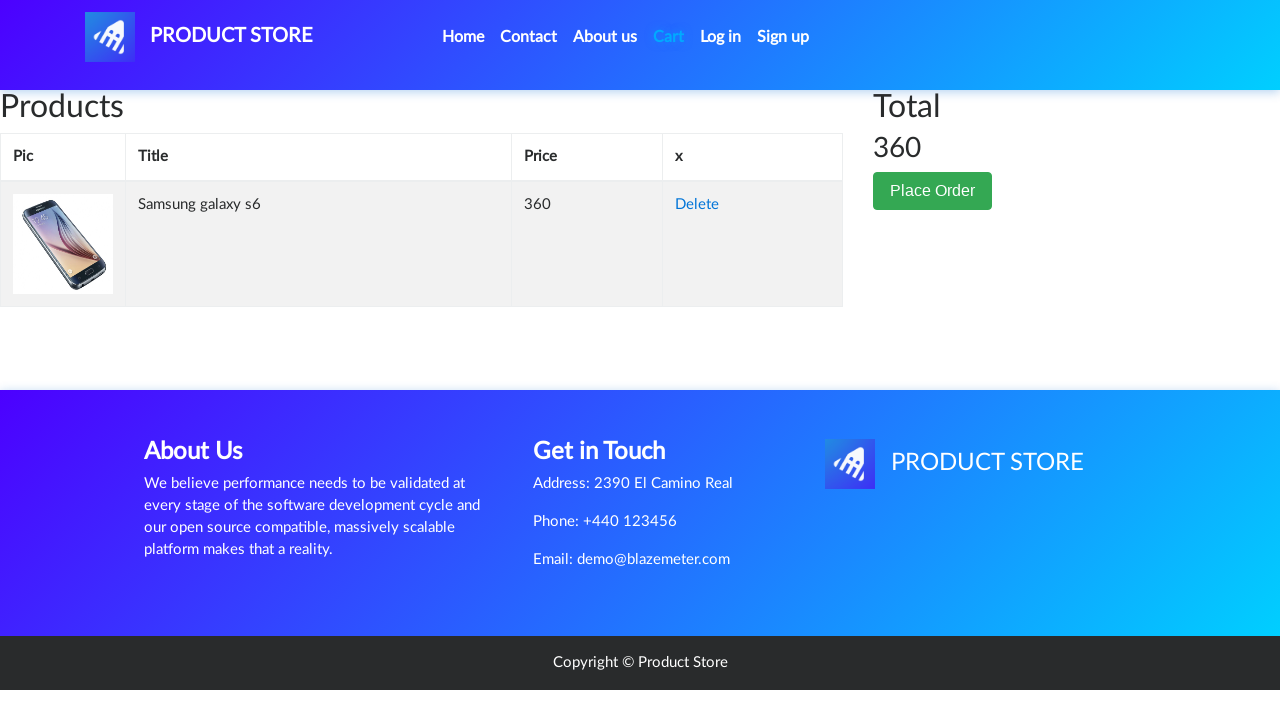

Clicked 'Place Order' button at (933, 191) on xpath=/html/body/div[6]/div/div[2]/button
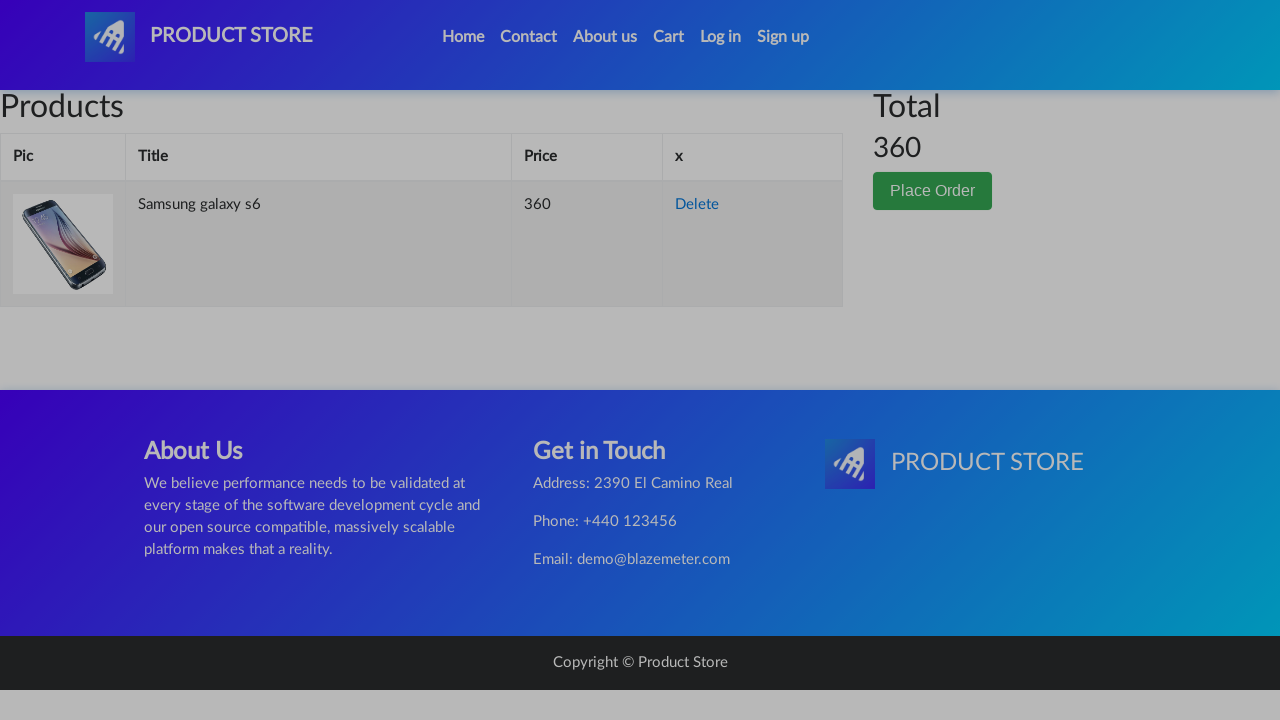

Waited for order form to appear
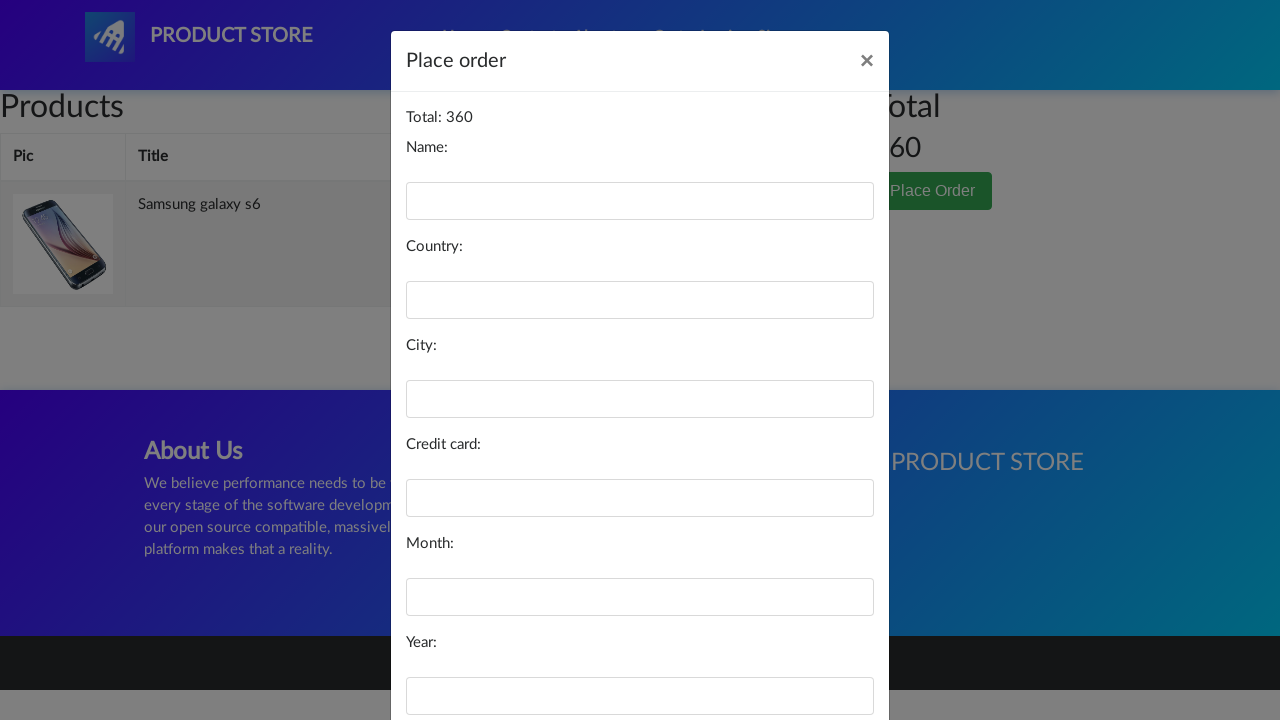

Filled name field with 'Reva' on #name
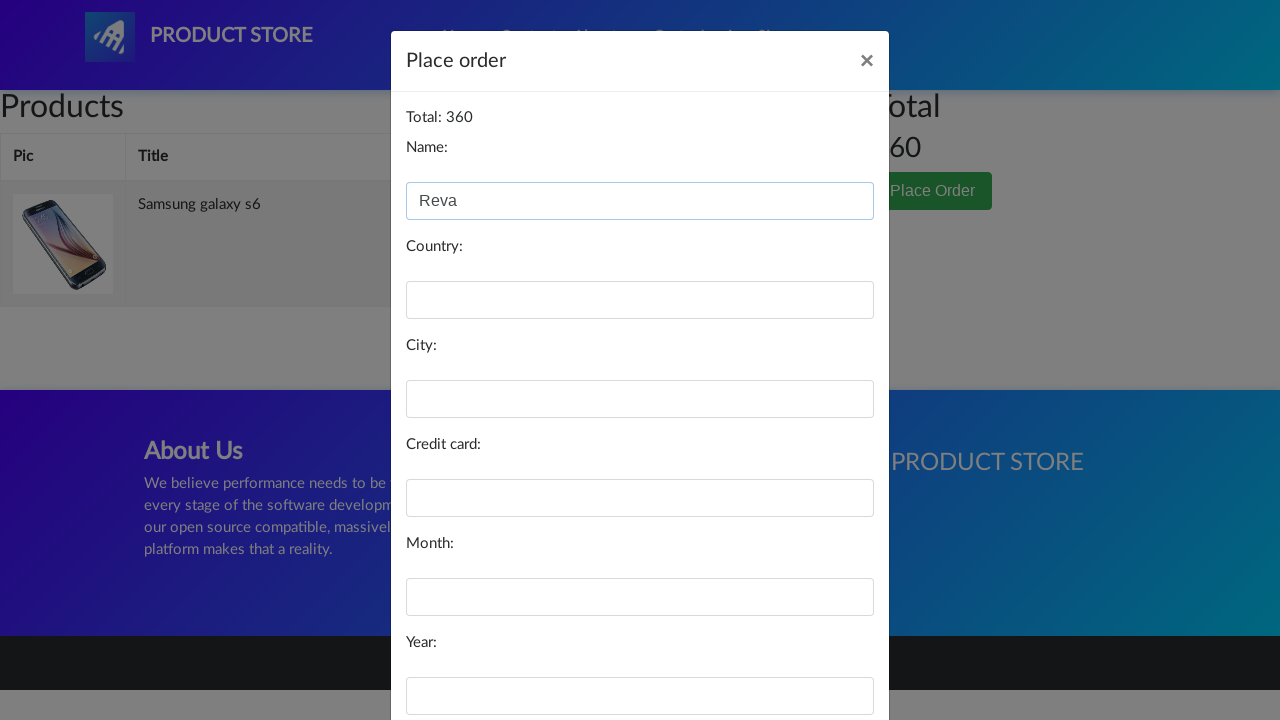

Filled country field with 'Indonesia' on #country
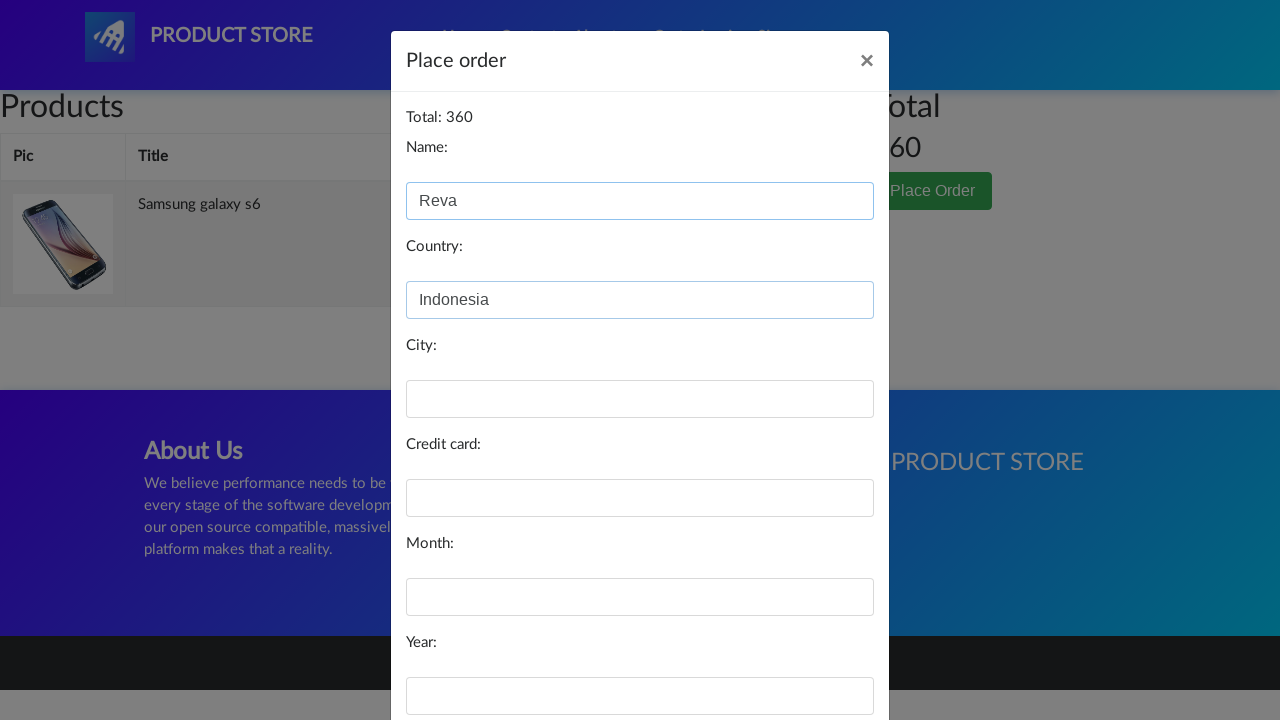

Filled city field with 'Banyumas' on #city
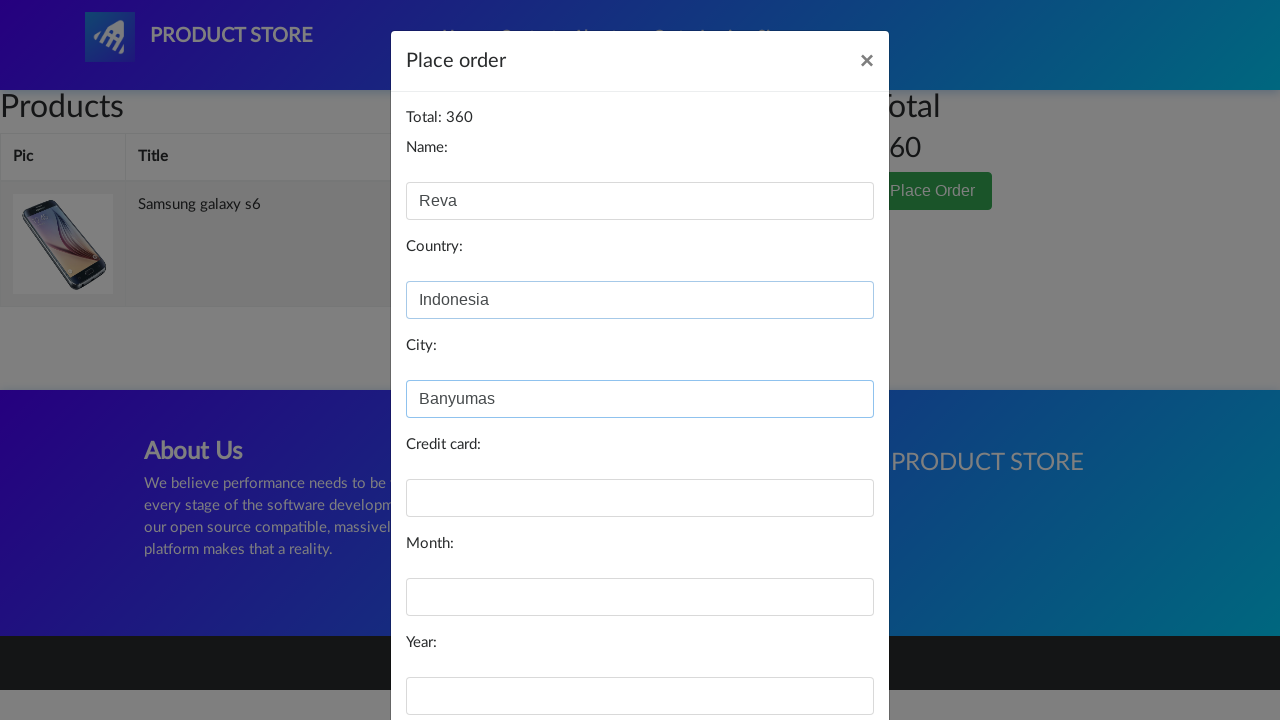

Filled credit card field with '12345678910' on #card
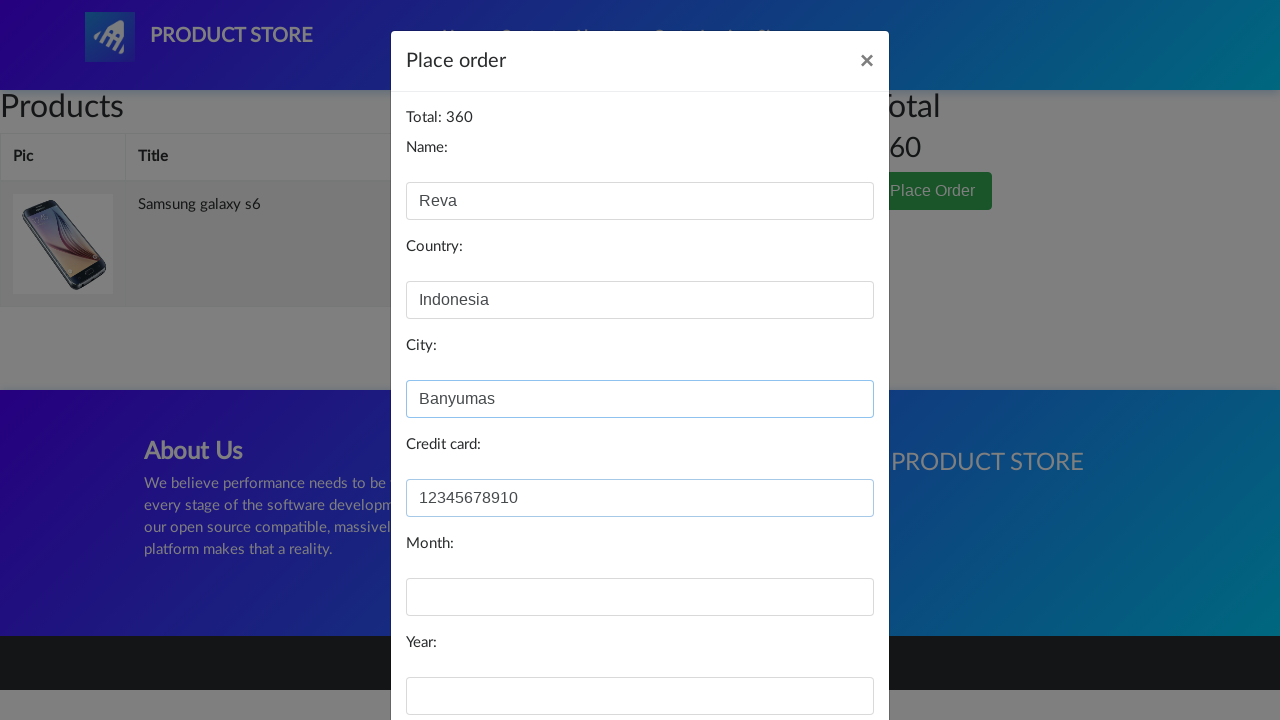

Filled year field with '2023' (month field left empty intentionally) on #year
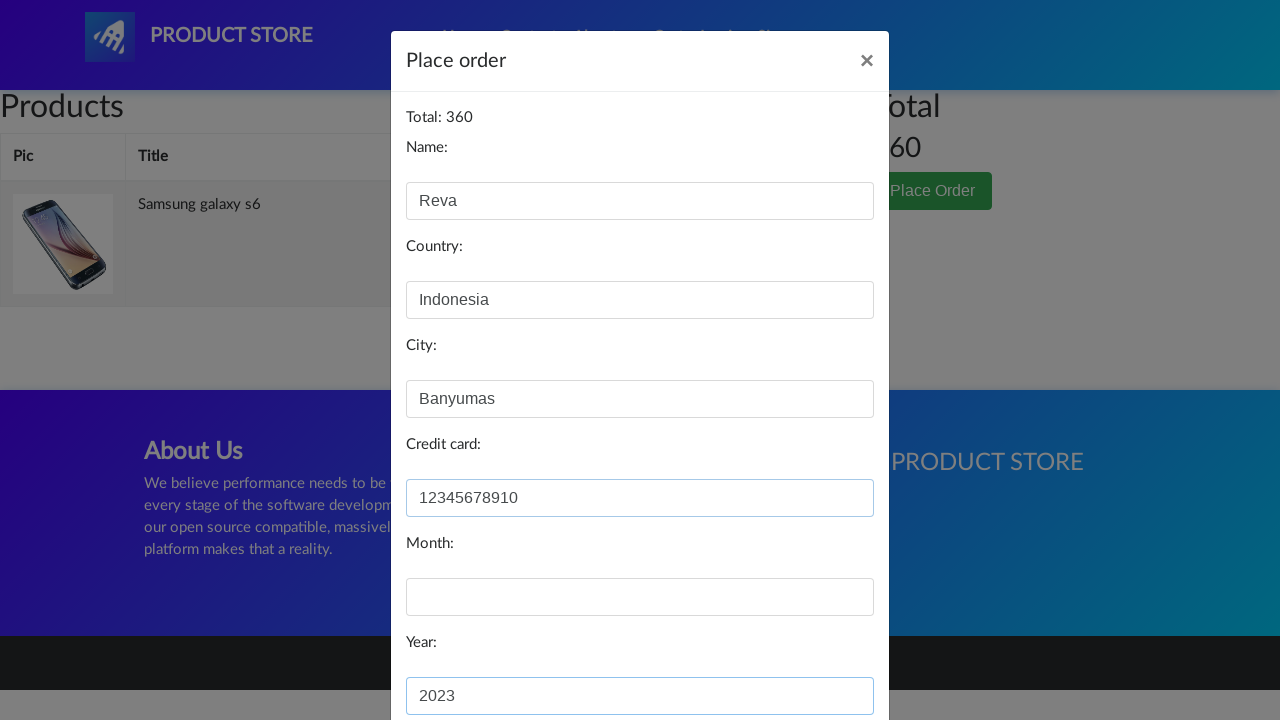

Clicked Purchase button to submit order form with missing month at (823, 655) on xpath=/html/body/div[3]/div/div/div[3]/button[2]
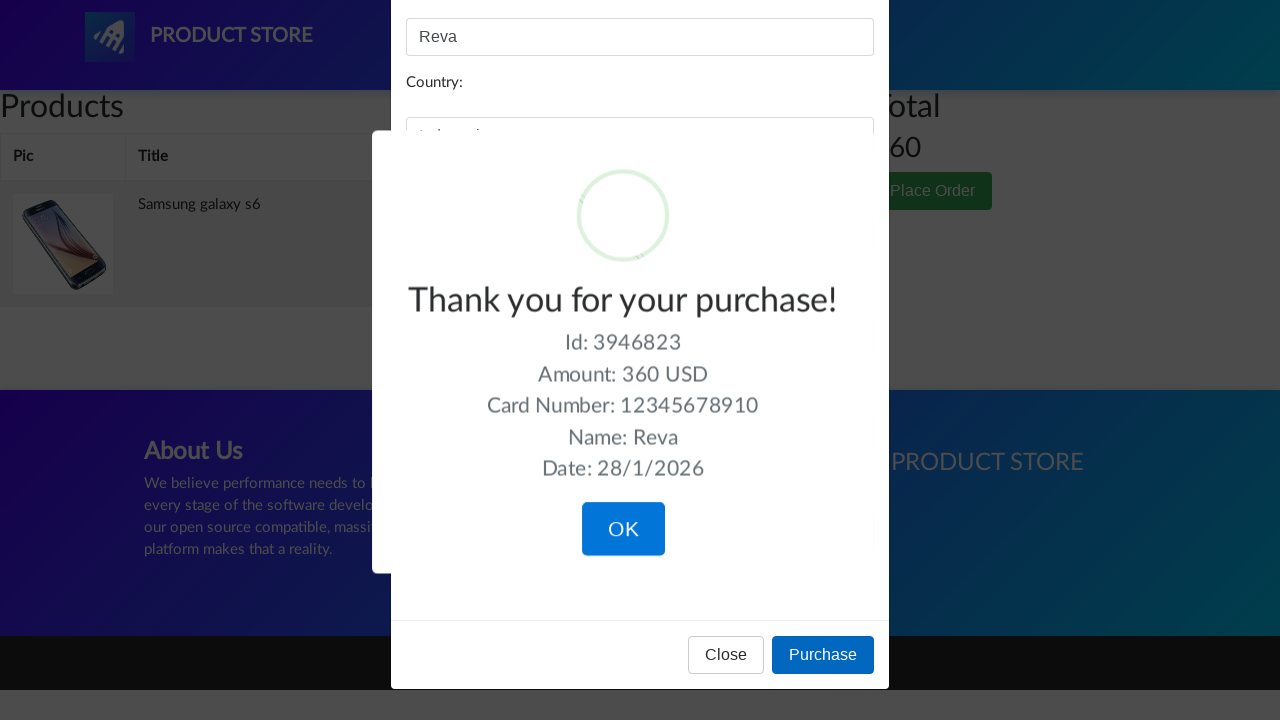

Waited for validation error message to appear
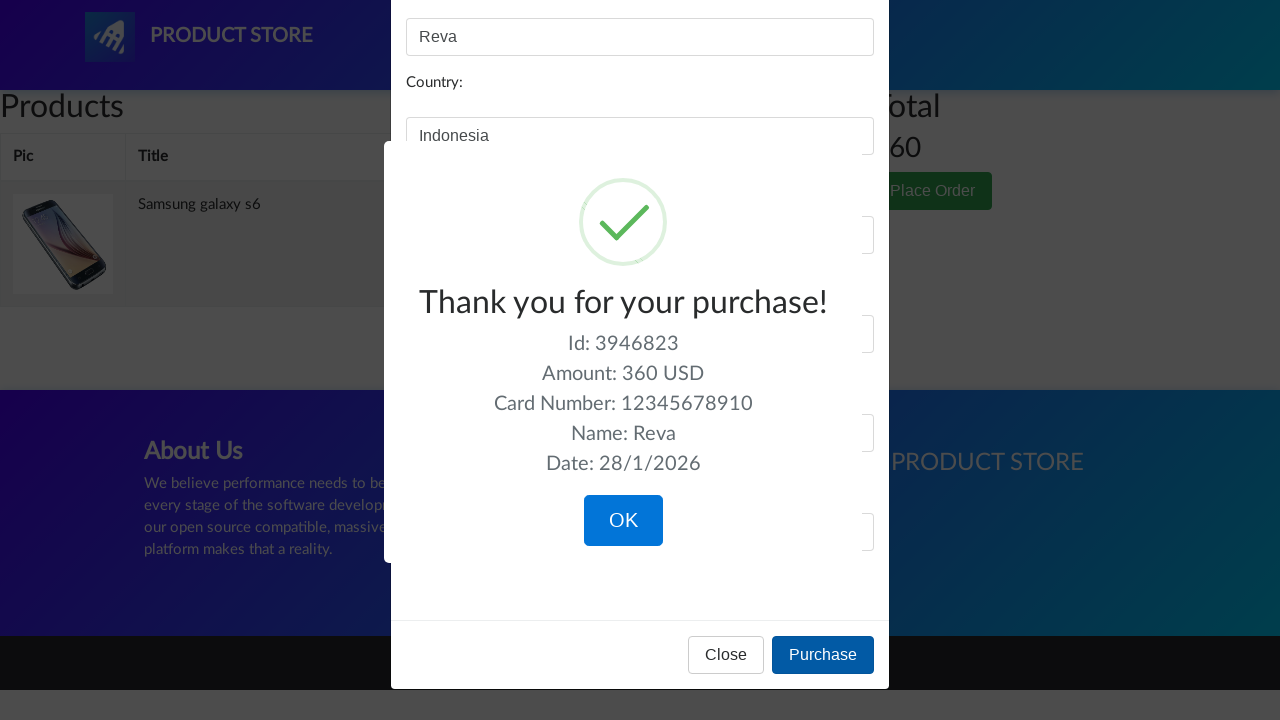

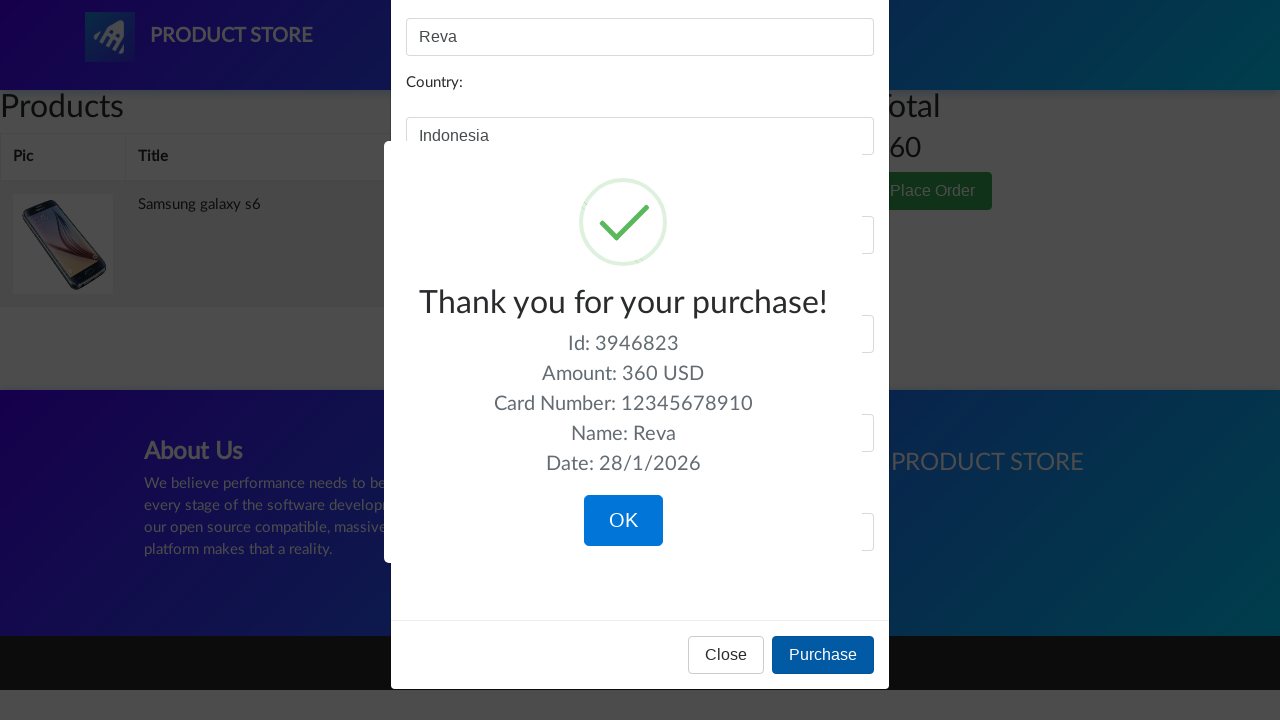